Navigates to Rahul Shetty Academy homepage and verifies the page loads by checking the title and URL are present

Starting URL: https://rahulshettyacademy.com/

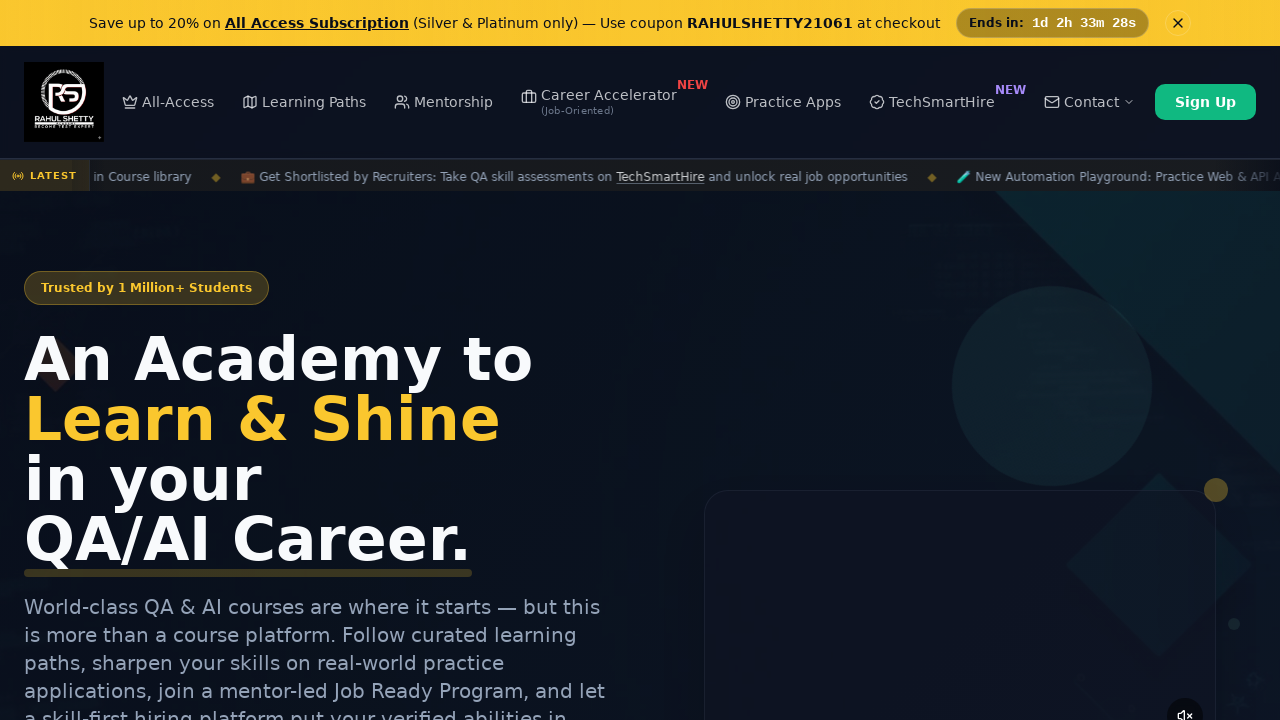

Page fully loaded and DOM content rendered
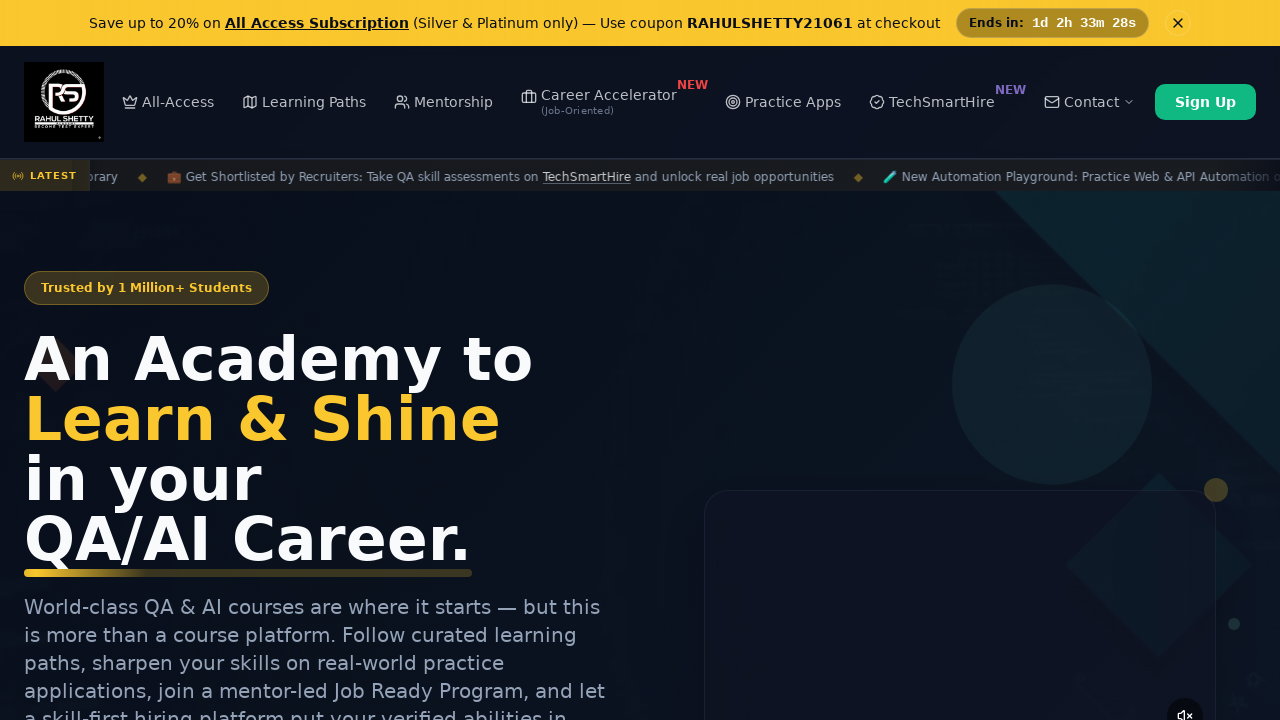

Retrieved page title: 'Rahul Shetty Academy | QA Automation, Playwright, AI Testing & Online Training'
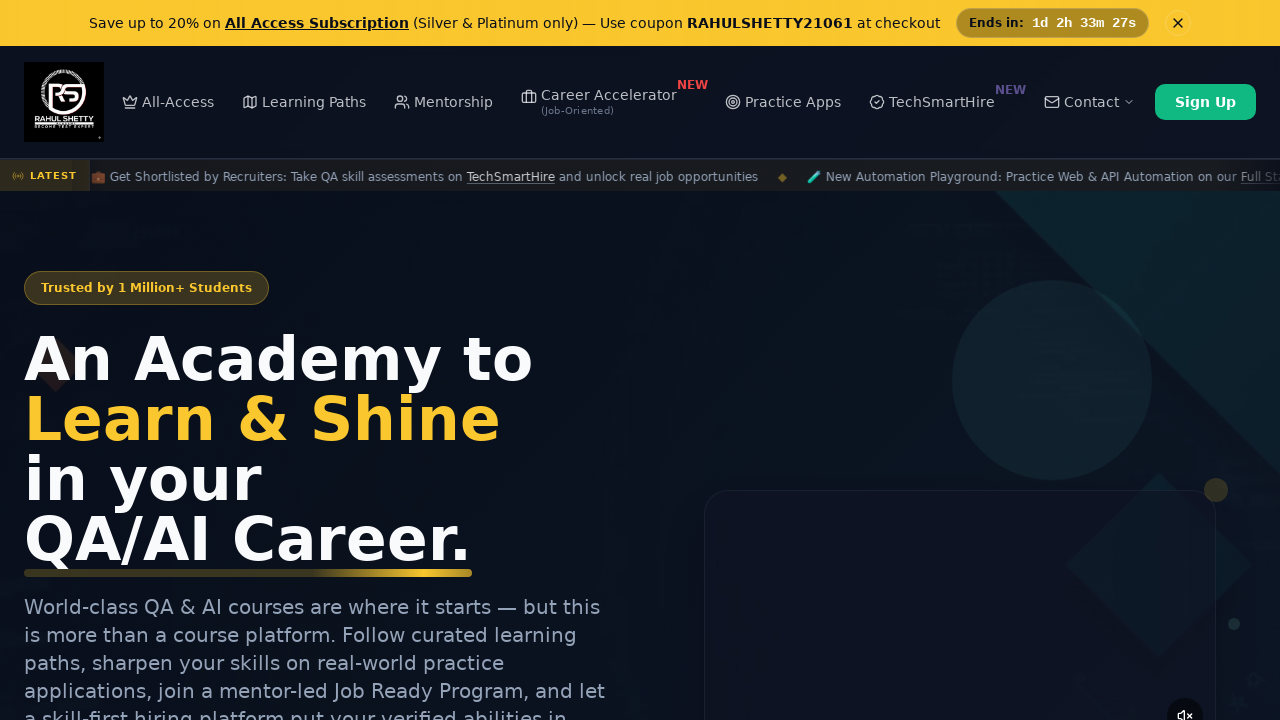

Verified page title is present and not empty
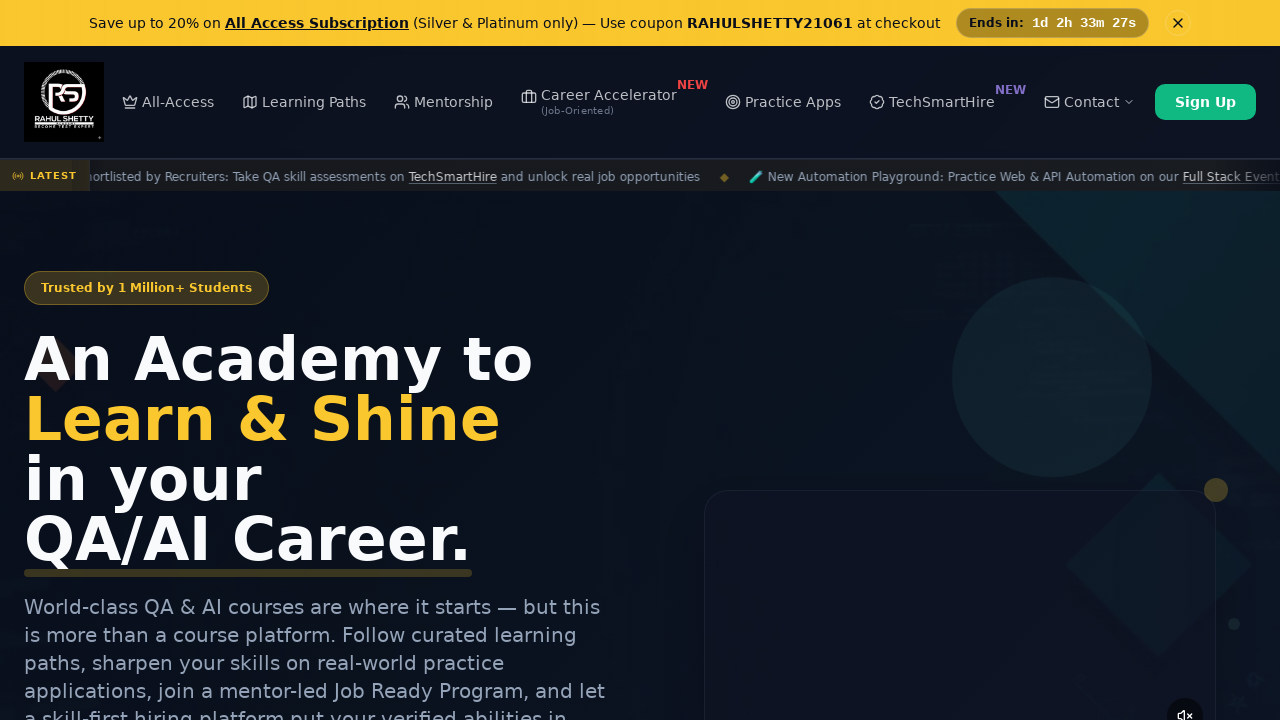

Verified URL contains 'rahulshettyacademy.com': https://rahulshettyacademy.com/
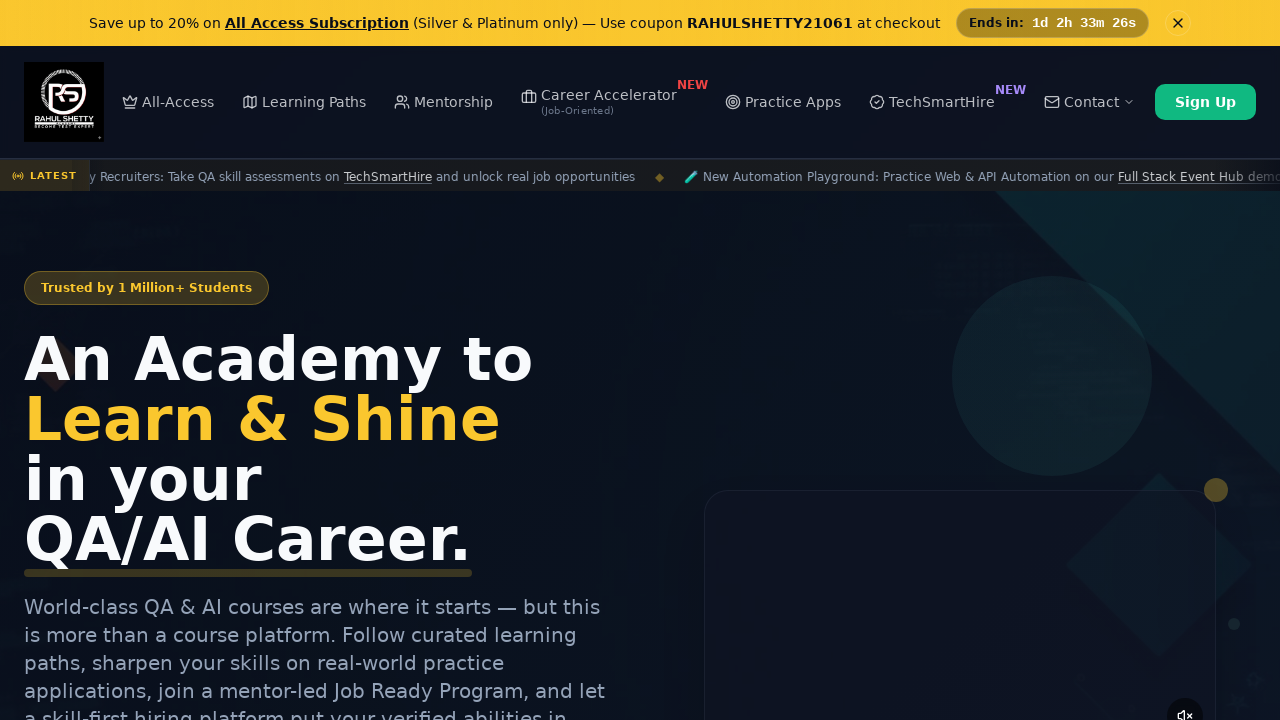

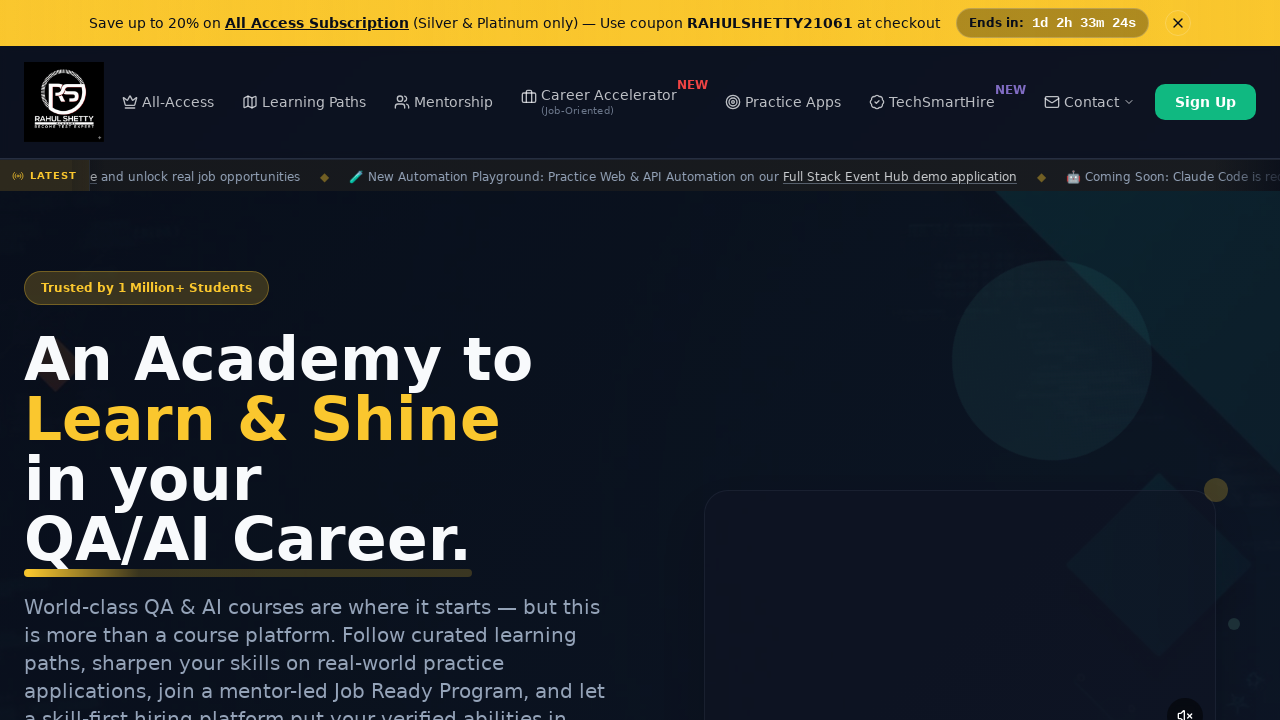